Navigates to Bundesliga results page and repeatedly clicks the "load more" button to load all historical match results until no more results are available.

Starting URL: https://www.scoreboard.com/uk/football/germany/bundesliga/results/

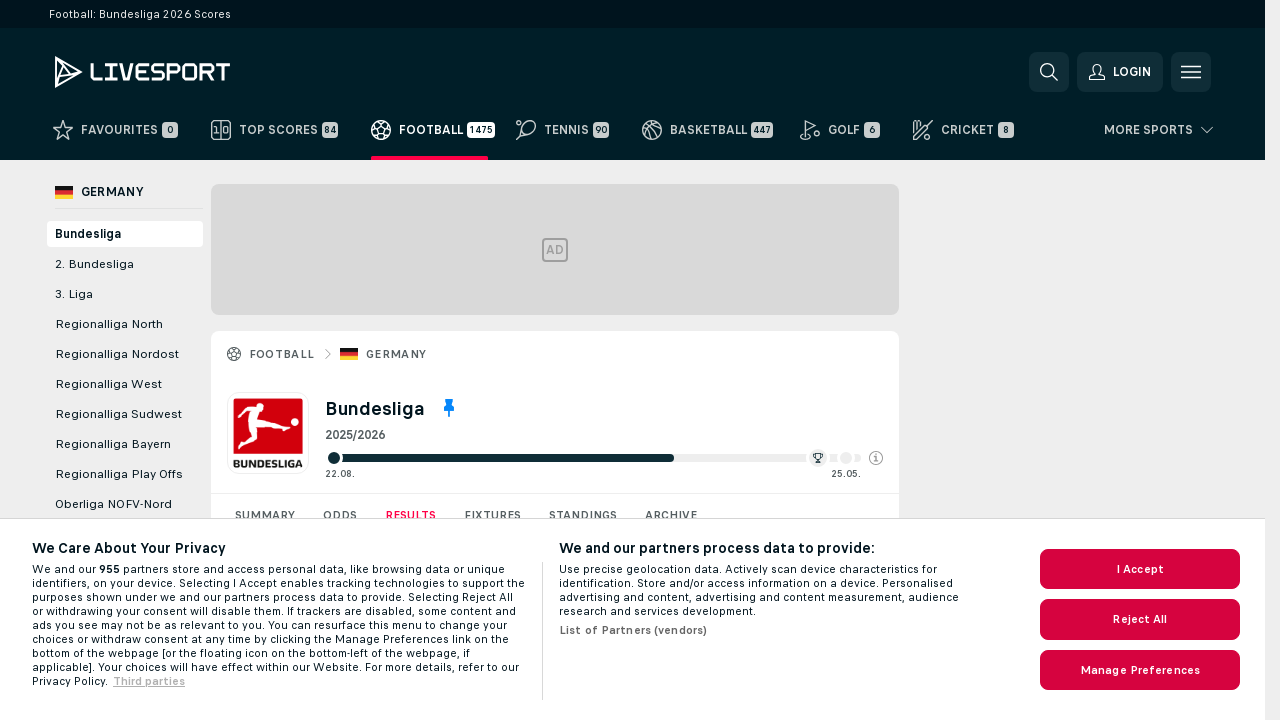

Load more button became visible
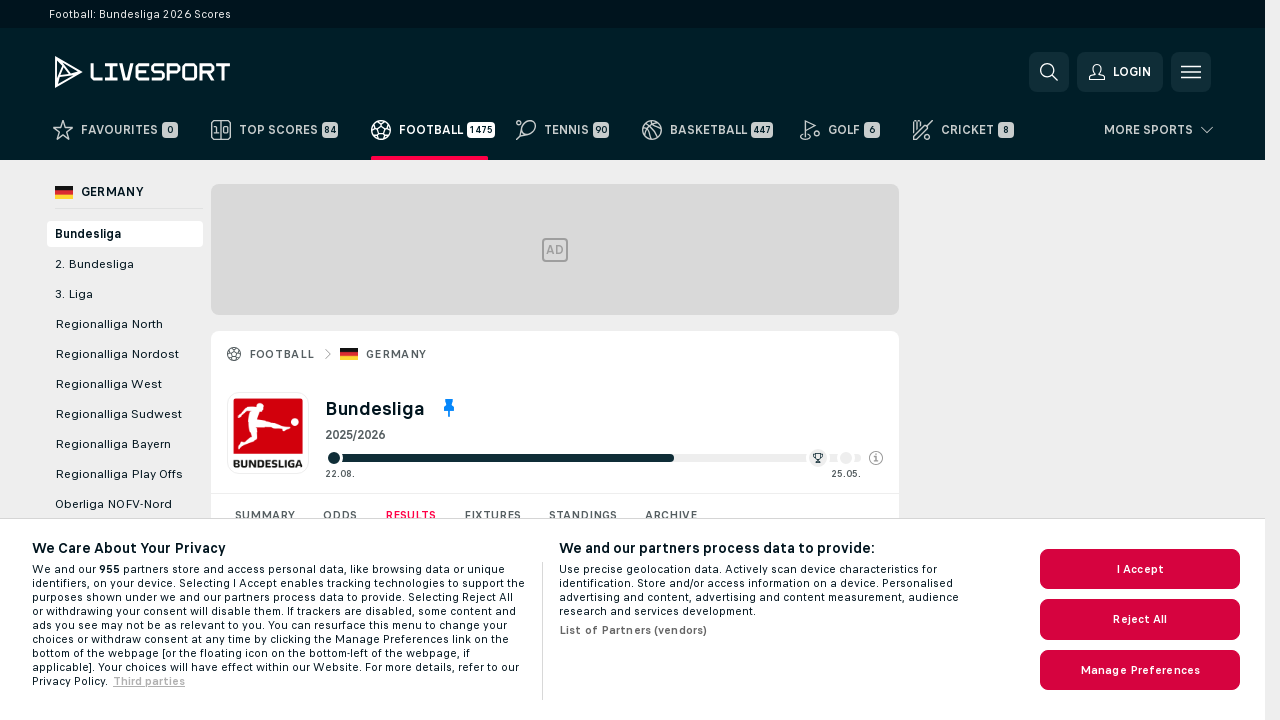

Clicked load more button to fetch additional match results at (554, 360) on xpath=//*[@id="live-table"]/div[1]/div/div/a
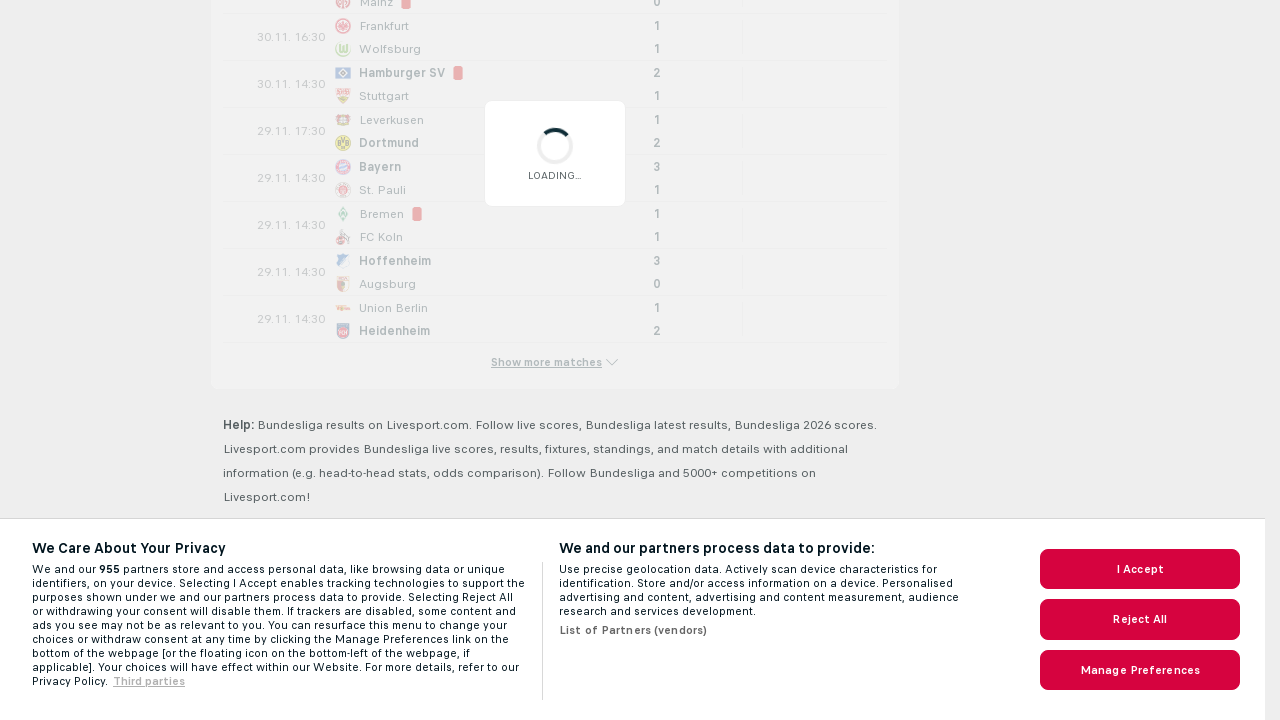

Waited for content to load after clicking load more button
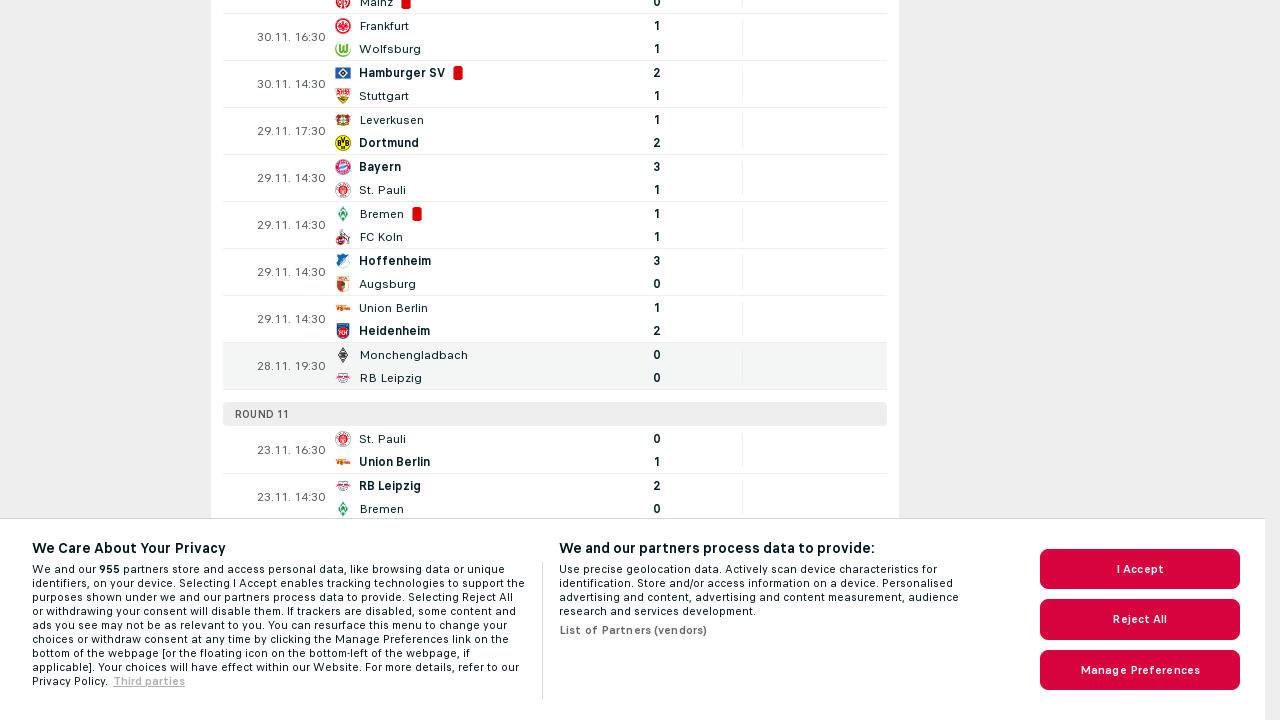

Load more button became visible
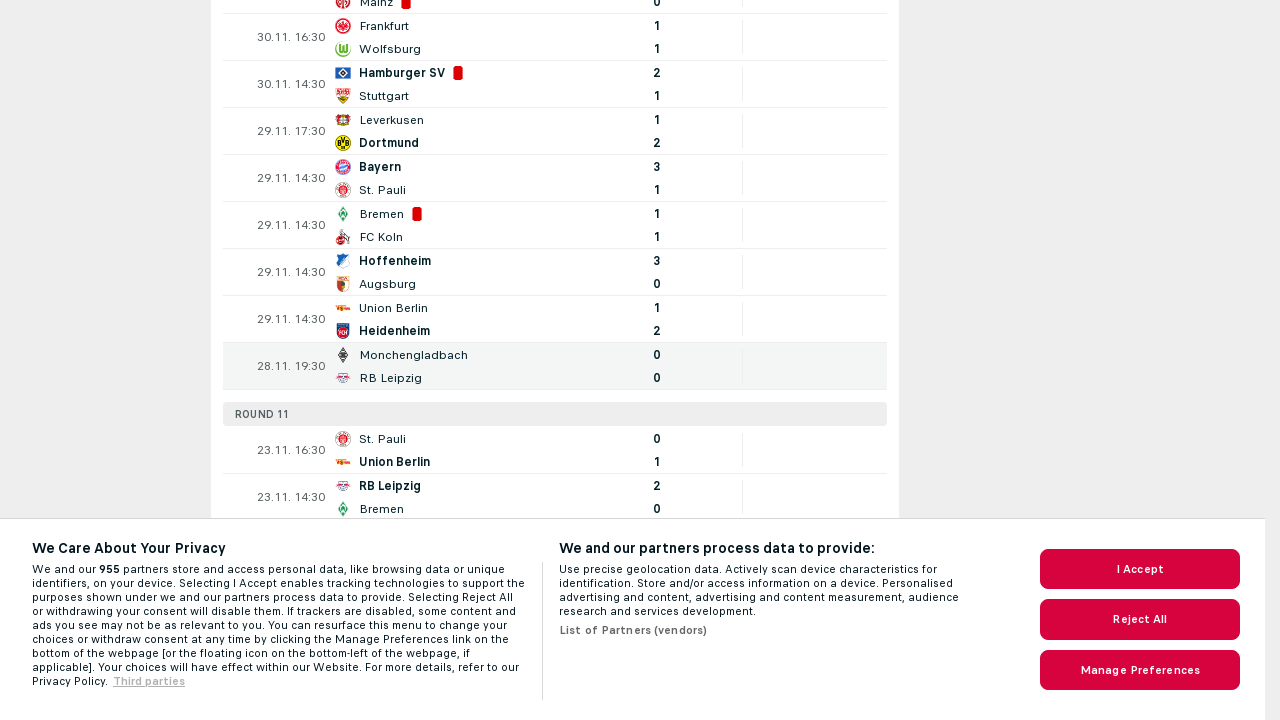

Clicked load more button to fetch additional match results at (554, 360) on xpath=//*[@id="live-table"]/div[1]/div/div/a
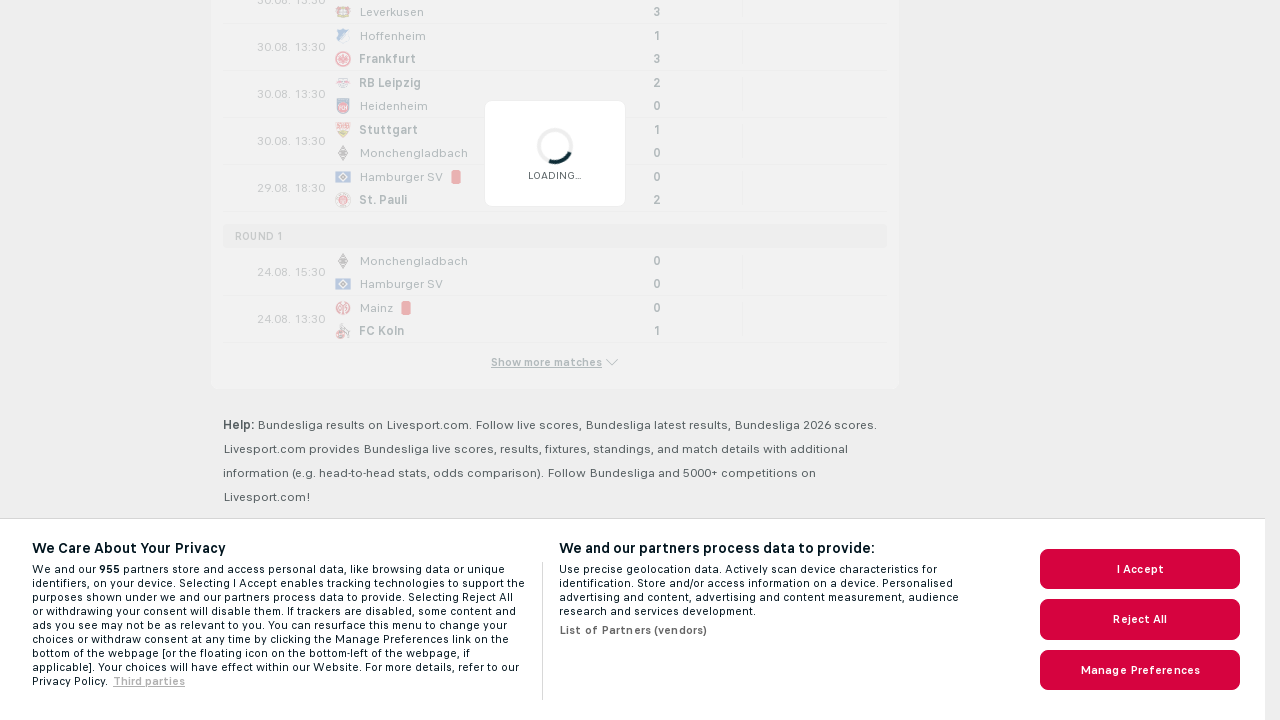

Waited for content to load after clicking load more button
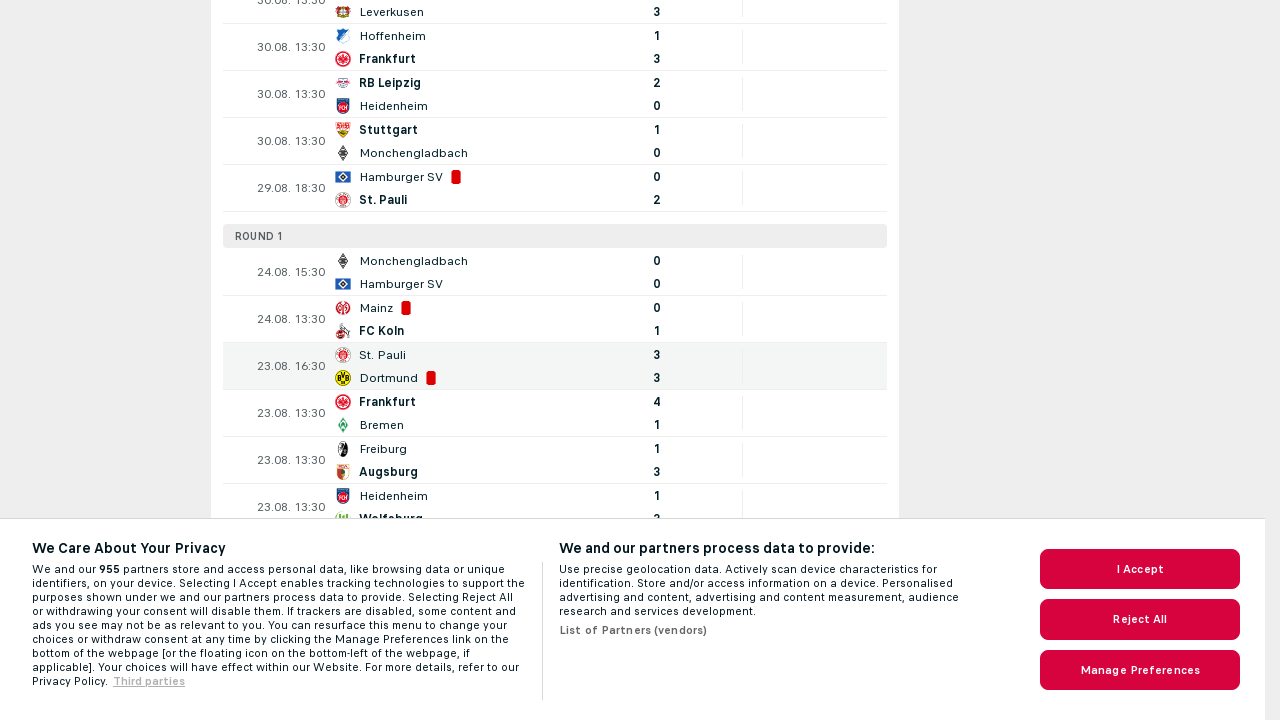

Load more button no longer available, all historical results have been loaded
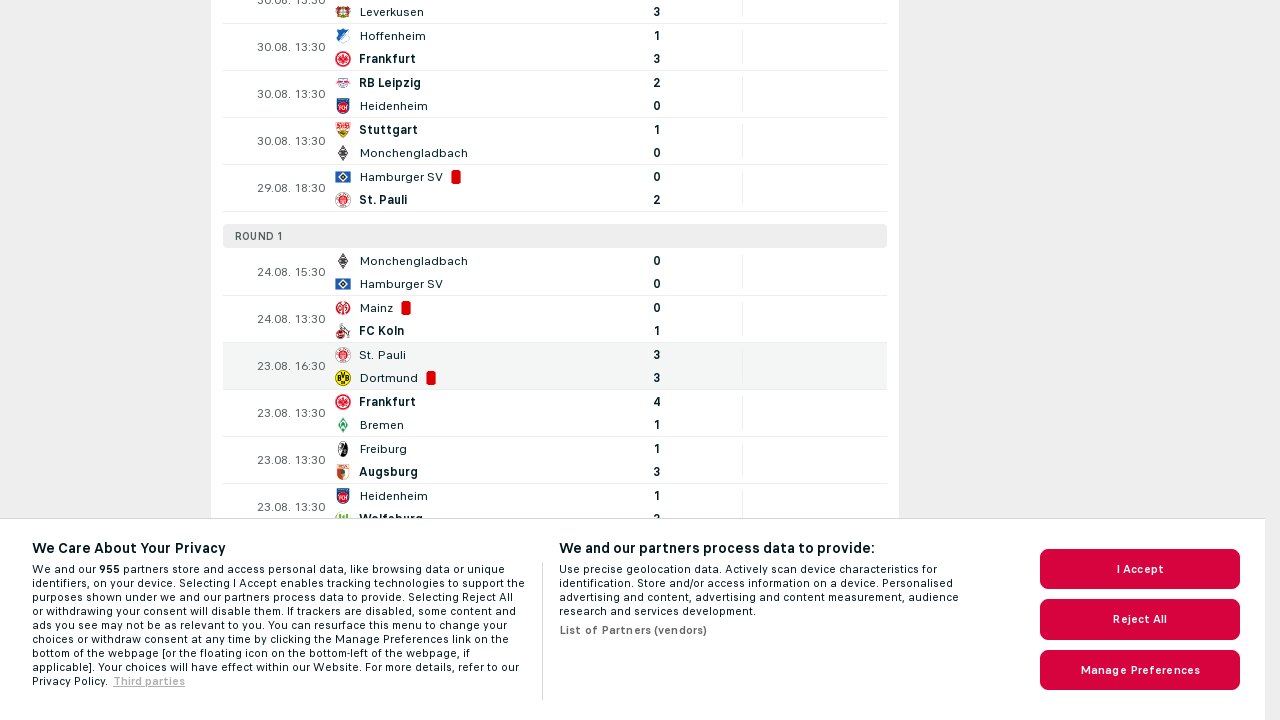

Verified match results are displayed on the page
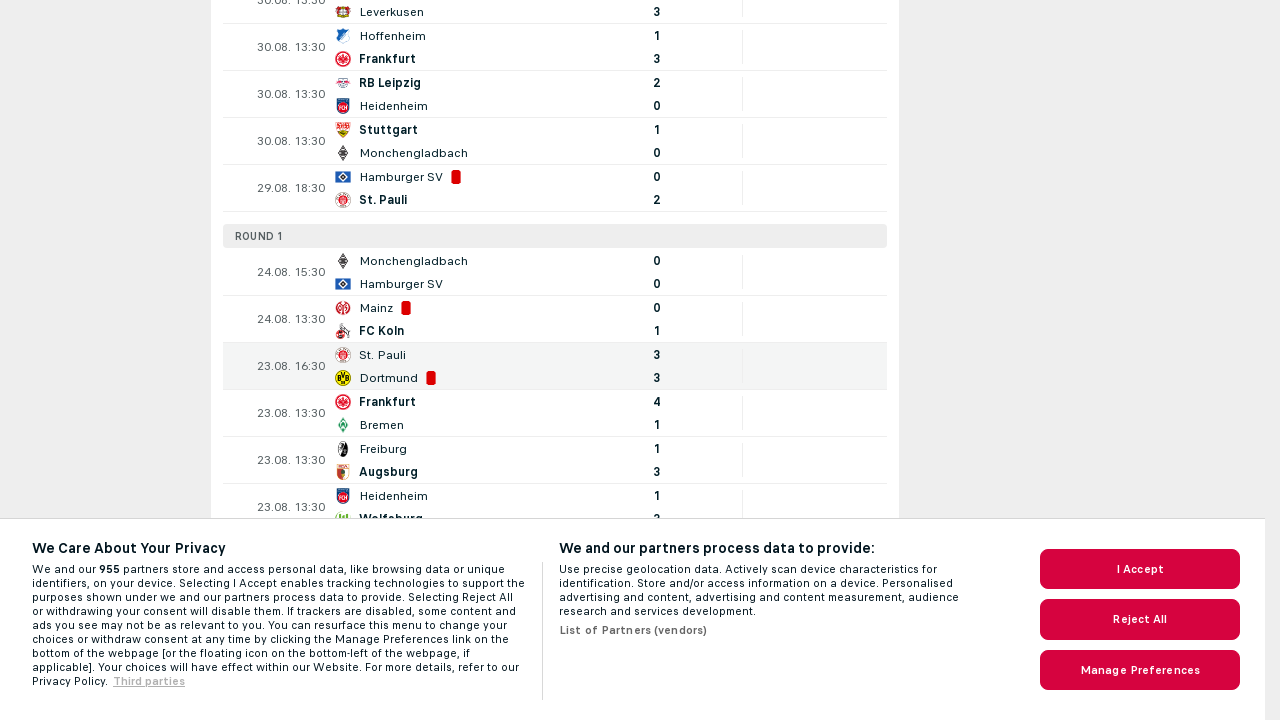

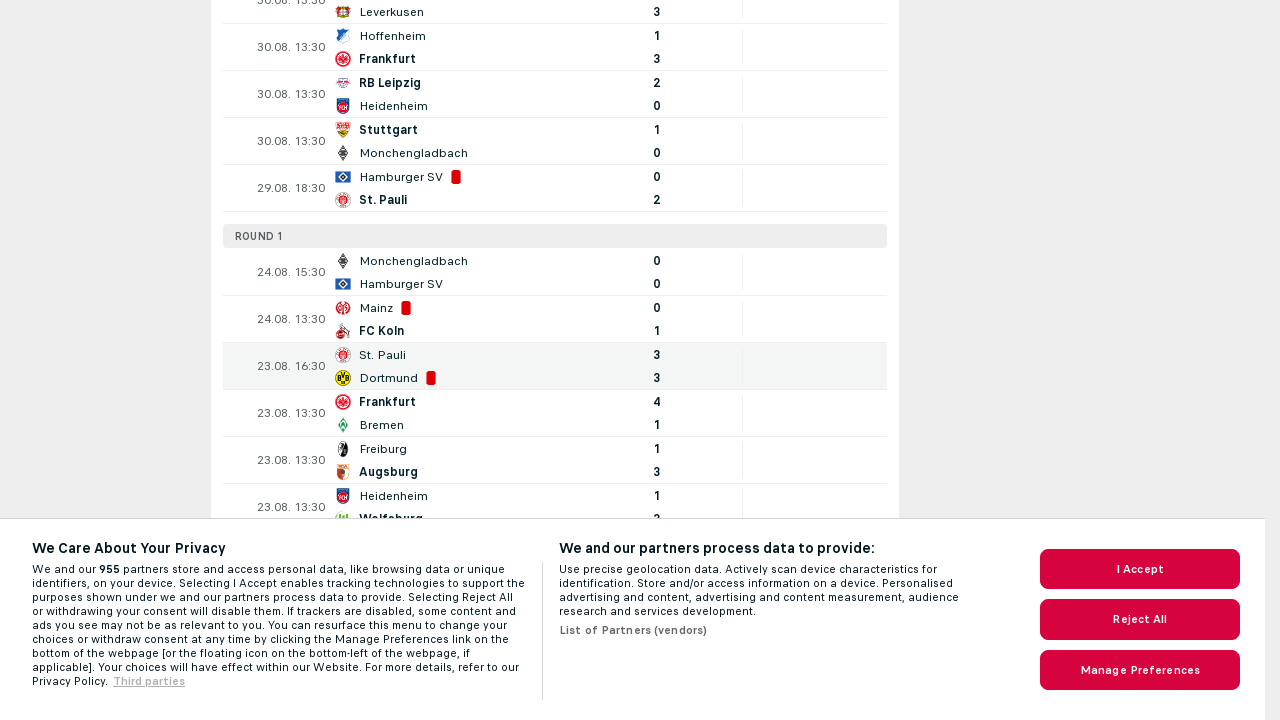